Tests displaying completed items by clicking the Completed filter link

Starting URL: https://demo.playwright.dev/todomvc

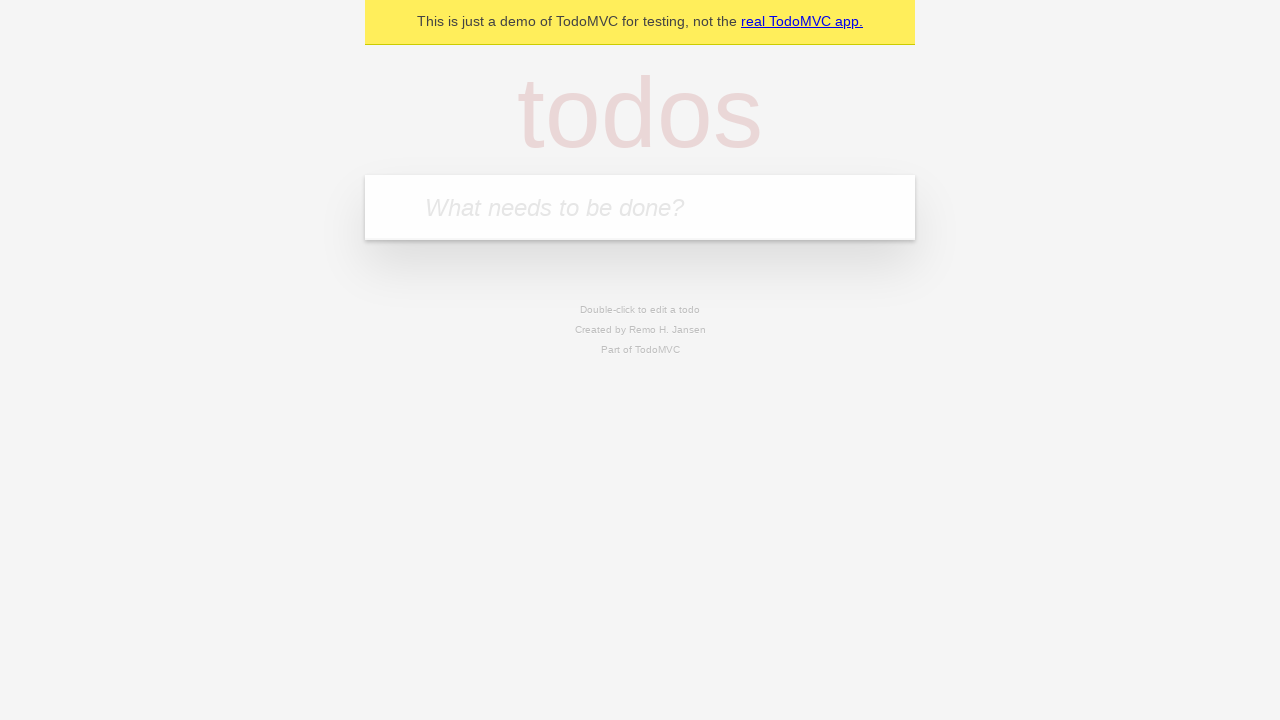

Filled first todo: 'buy some cheese' on internal:attr=[placeholder="What needs to be done?"i]
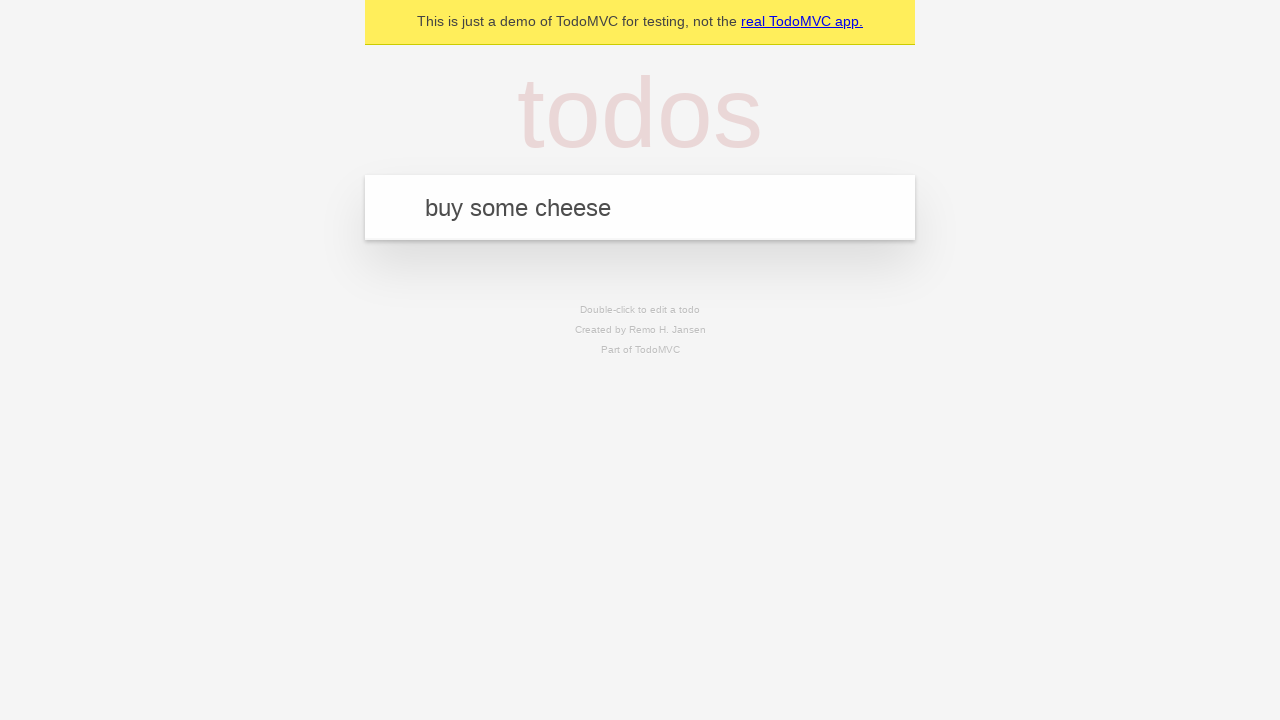

Pressed Enter to add first todo on internal:attr=[placeholder="What needs to be done?"i]
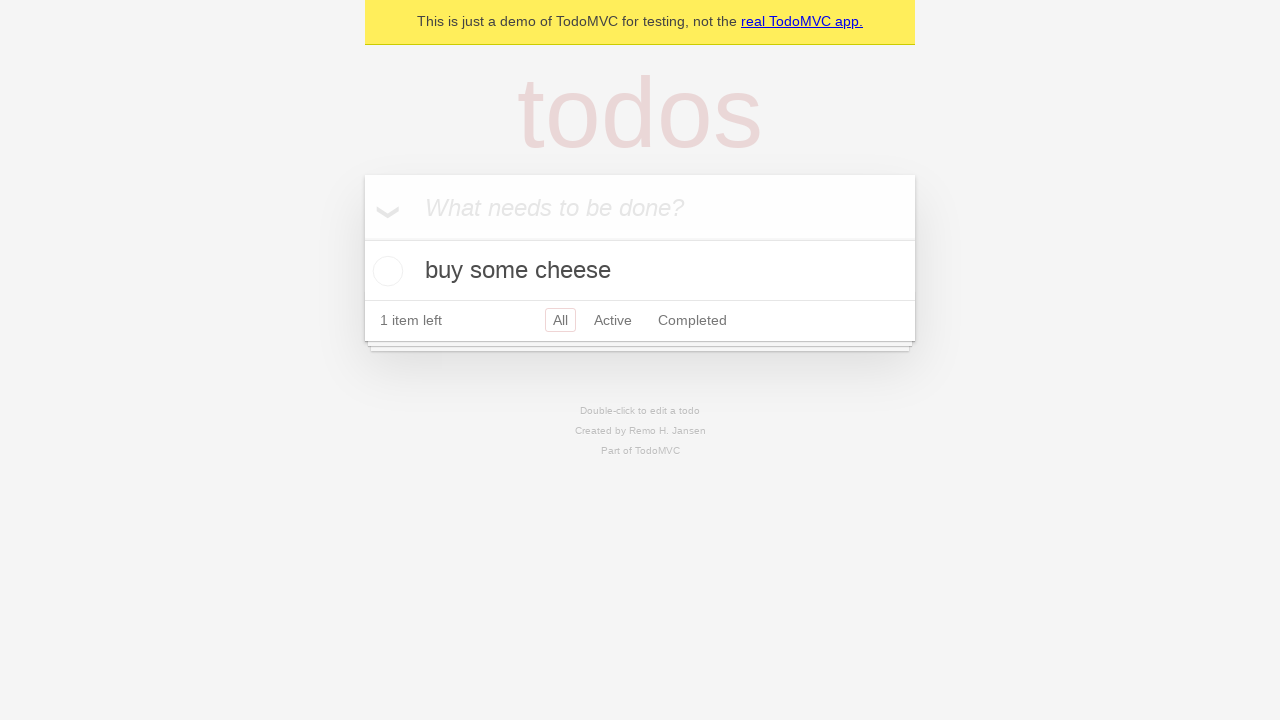

Filled second todo: 'feed the cat' on internal:attr=[placeholder="What needs to be done?"i]
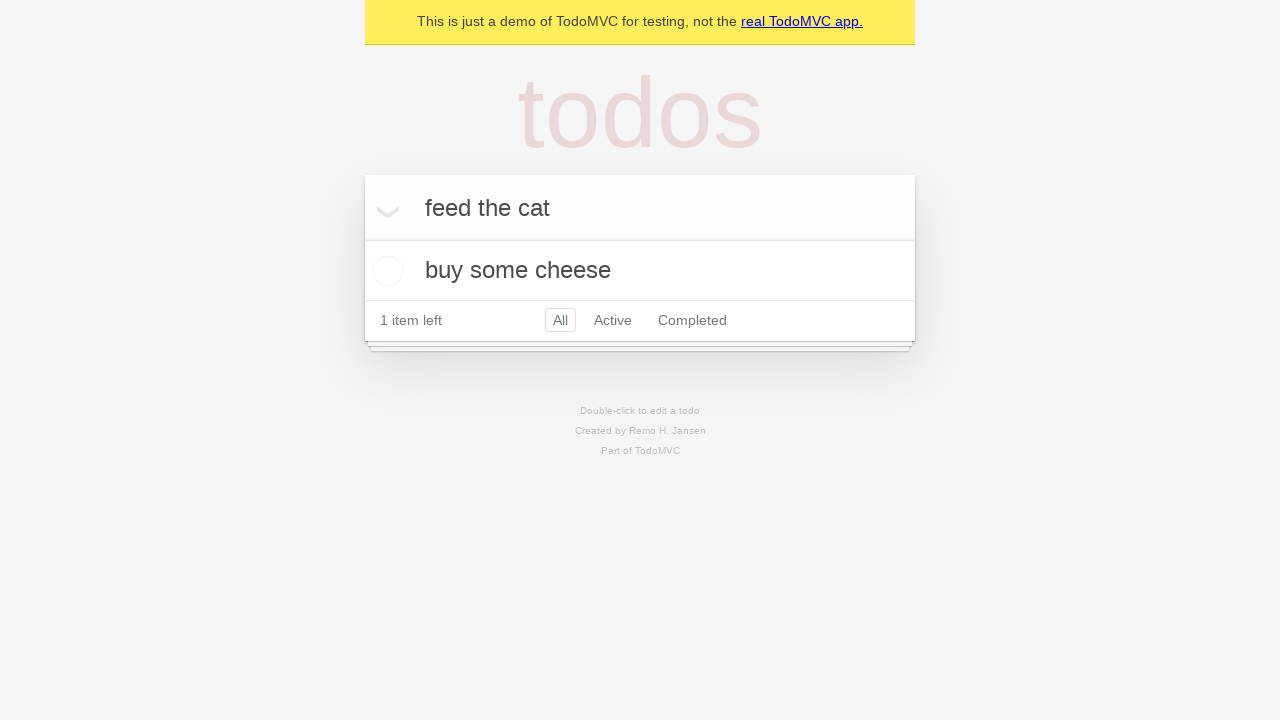

Pressed Enter to add second todo on internal:attr=[placeholder="What needs to be done?"i]
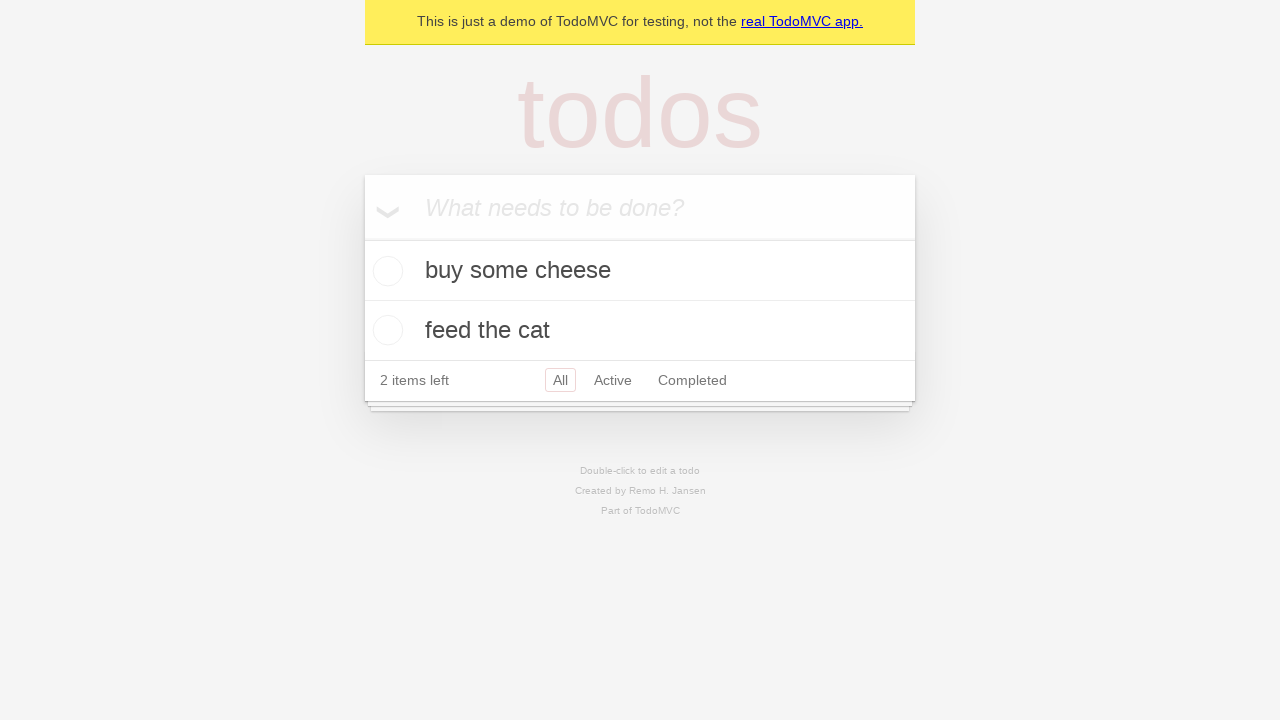

Filled third todo: 'book a doctors appointment' on internal:attr=[placeholder="What needs to be done?"i]
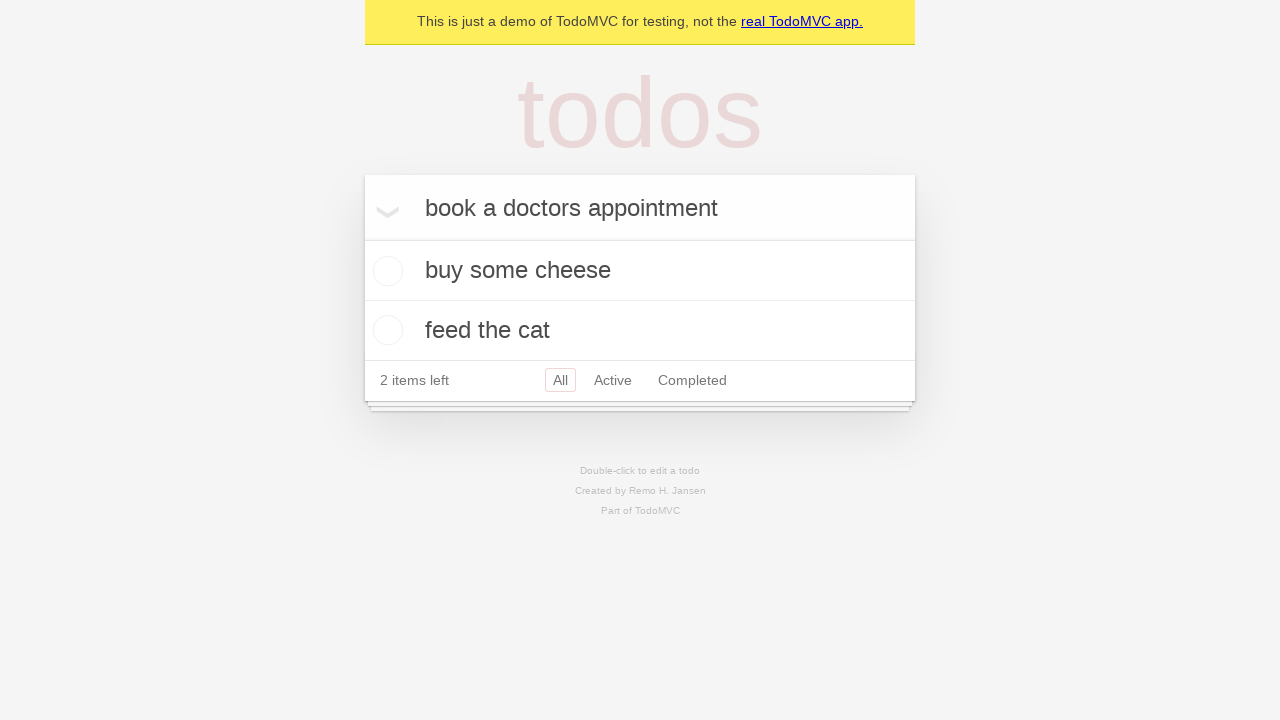

Pressed Enter to add third todo on internal:attr=[placeholder="What needs to be done?"i]
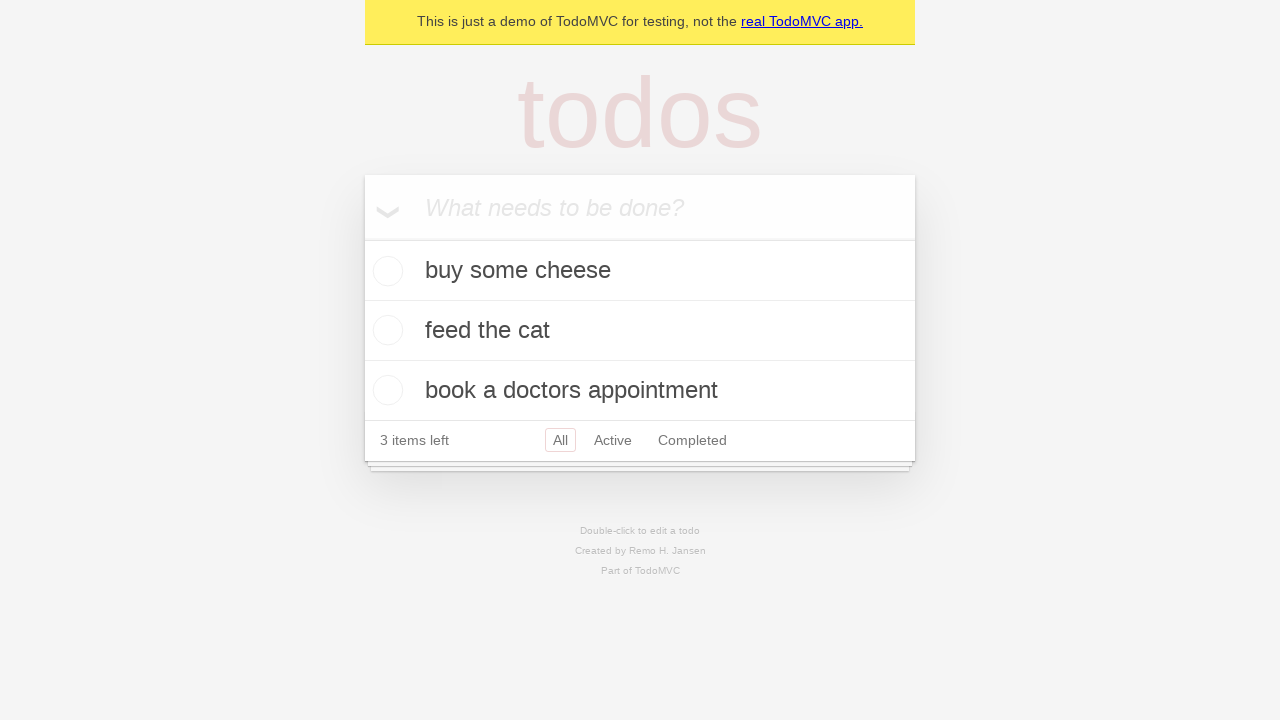

Checked the second todo item as completed at (385, 330) on internal:testid=[data-testid="todo-item"s] >> nth=1 >> internal:role=checkbox
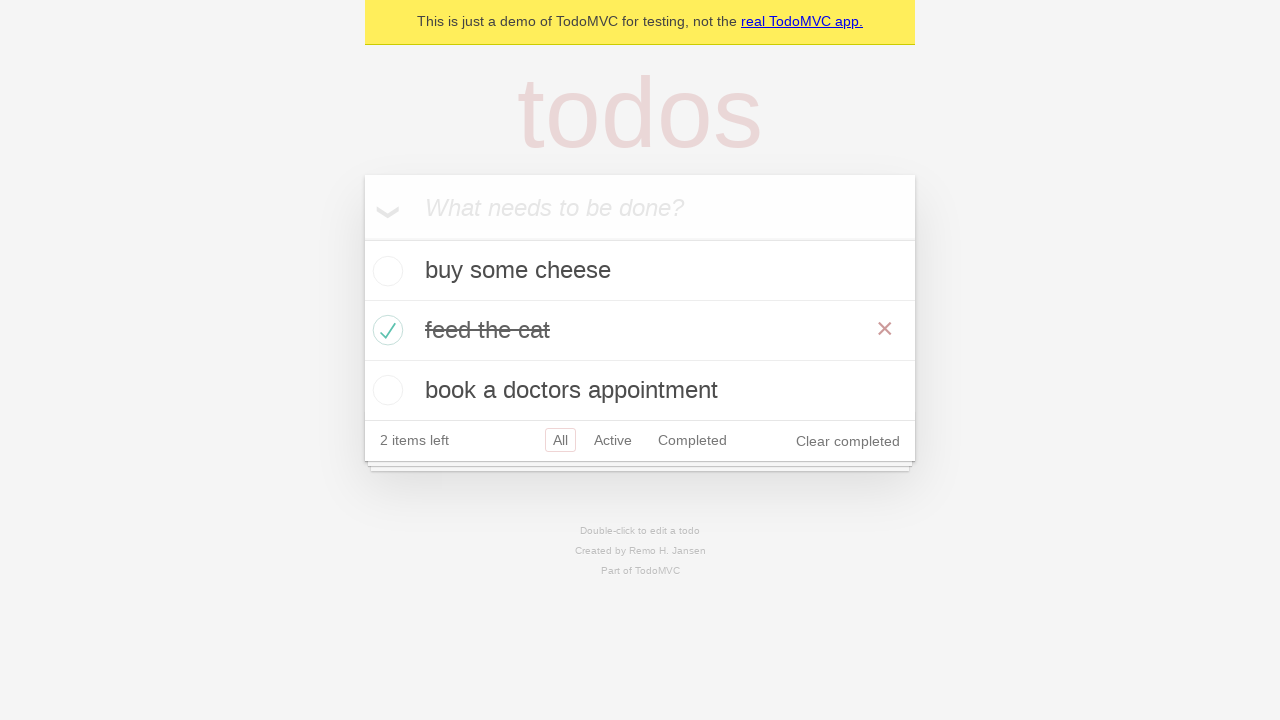

Clicked Completed filter link to display completed items at (692, 440) on internal:role=link[name="Completed"i]
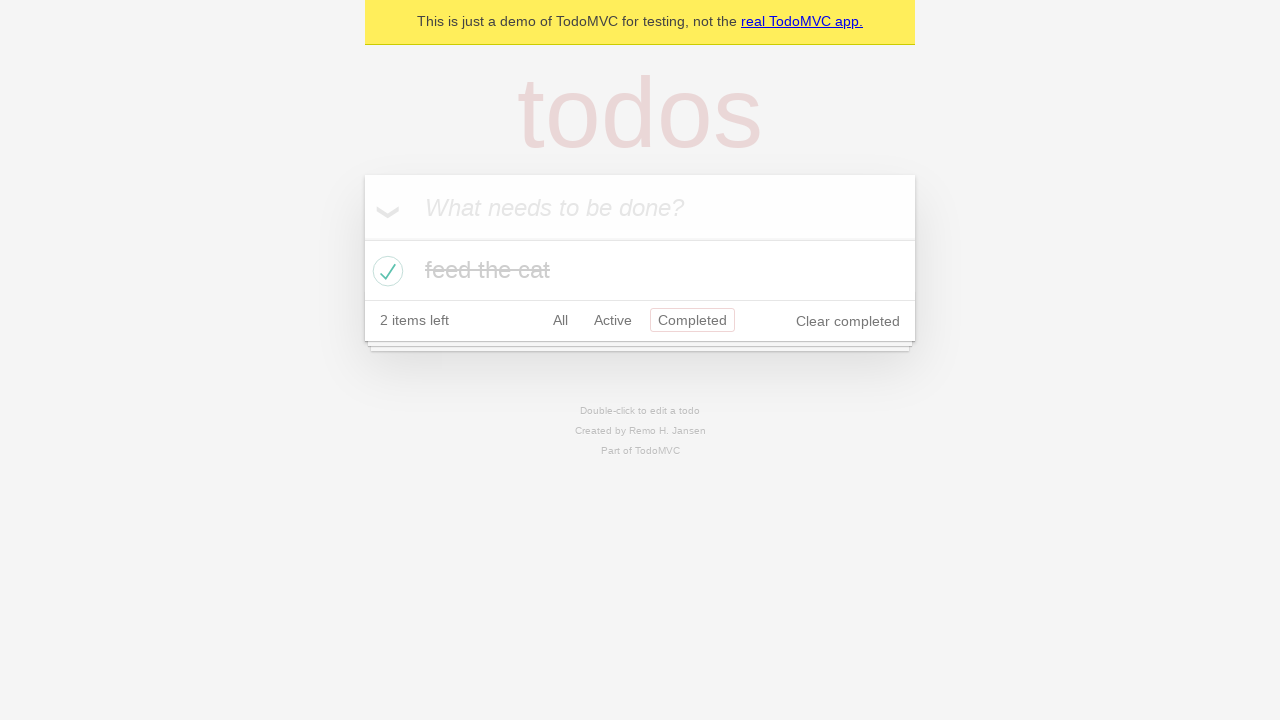

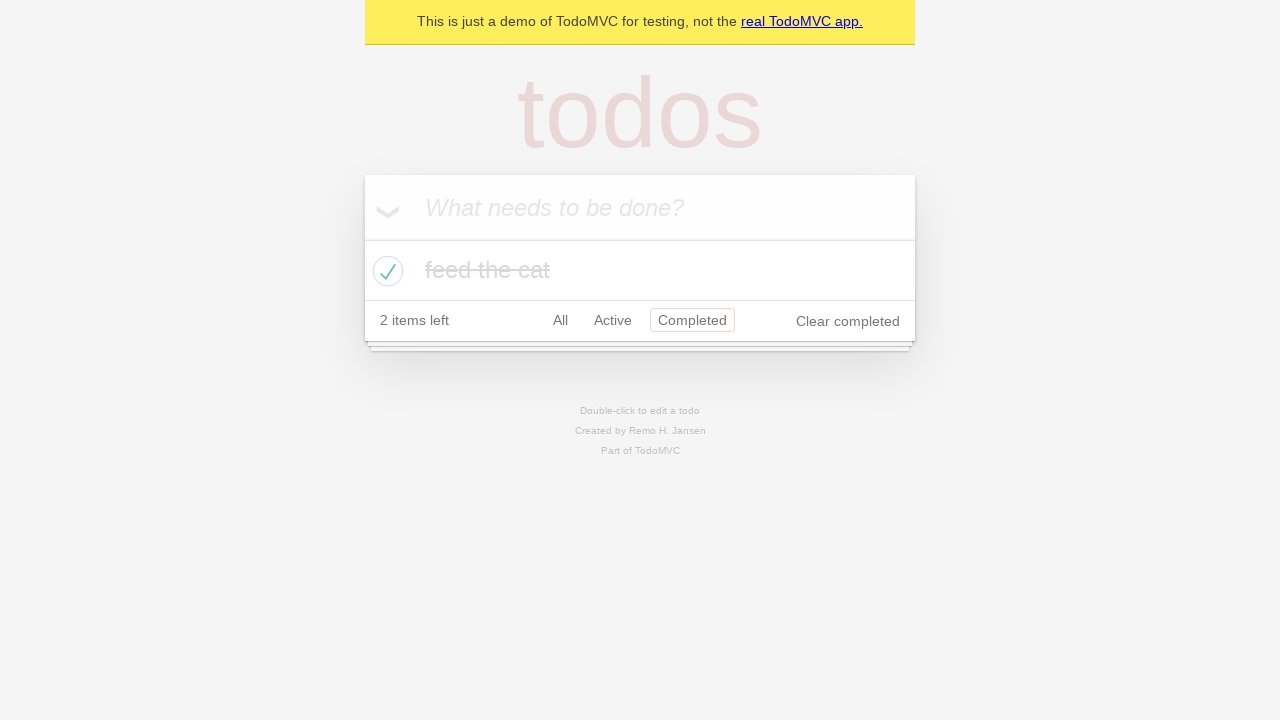